Navigates to TOP LISTS menu and verifies Shakespeare language appears in the top 20 of all solutions

Starting URL: http://www.99-bottles-of-beer.net/

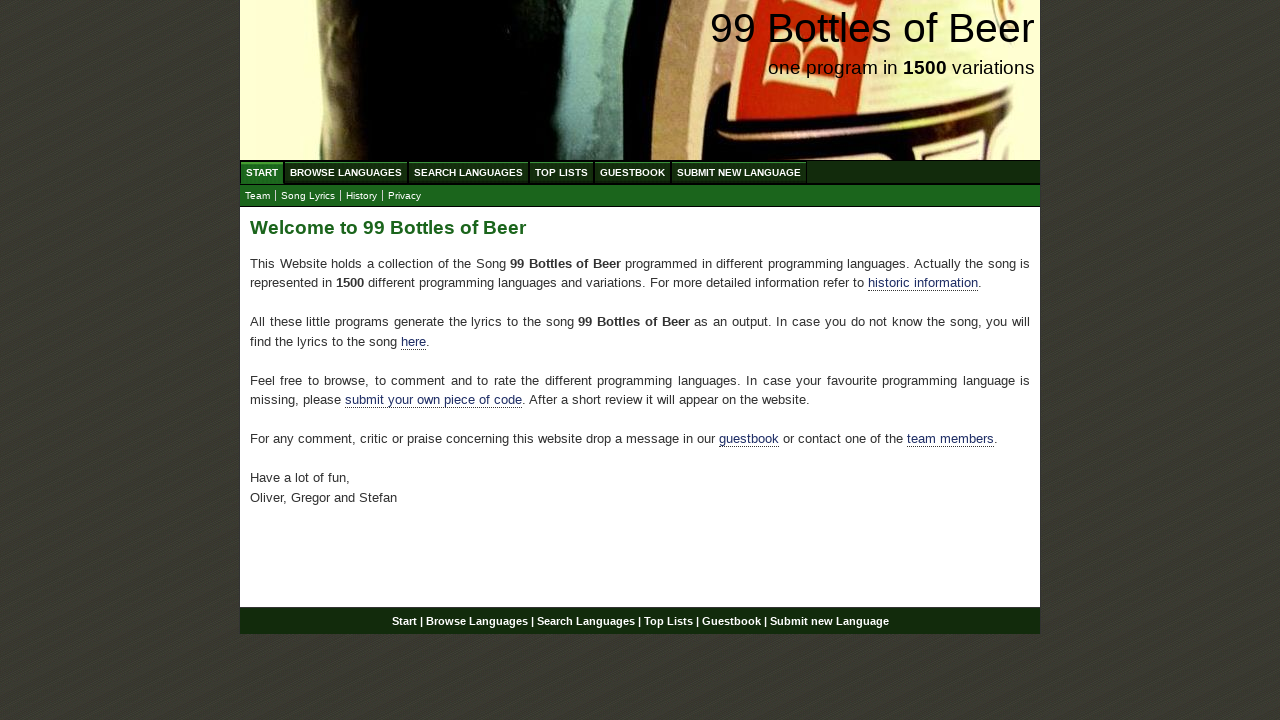

Clicked on TOP LIST menu link at (562, 172) on xpath=//li/a[@href='/toplist.html']
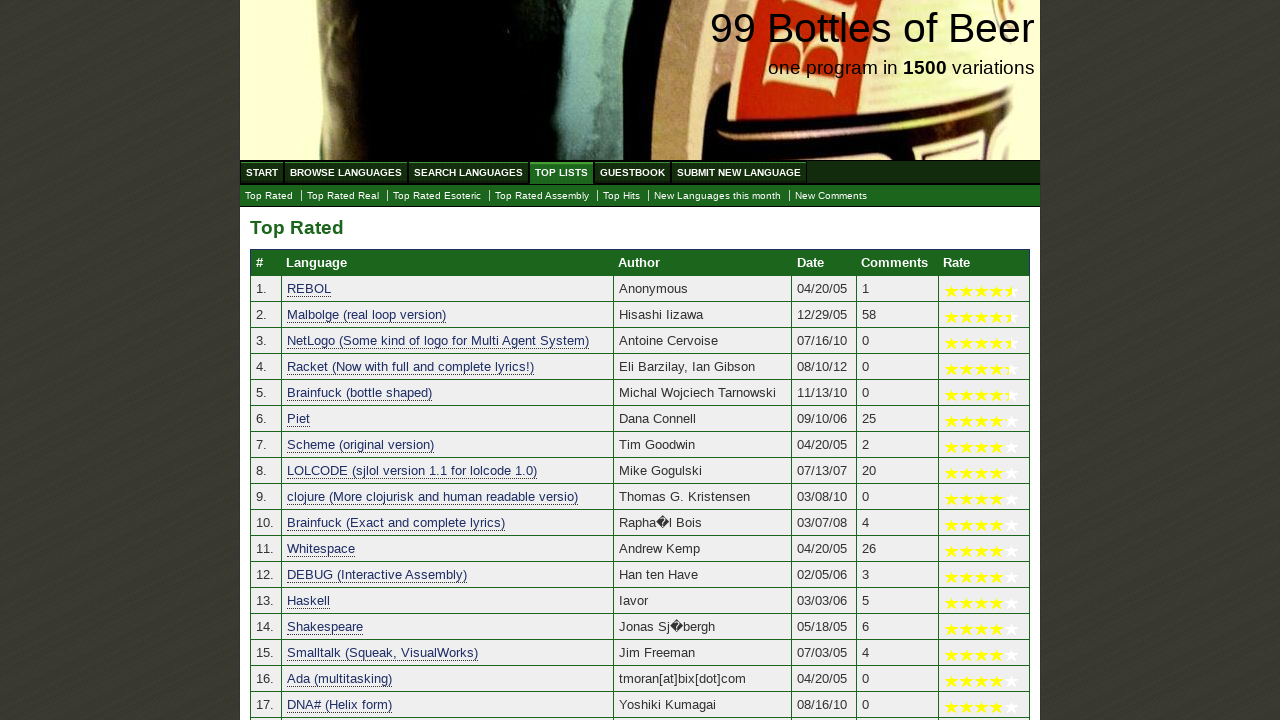

Waited for language table to load
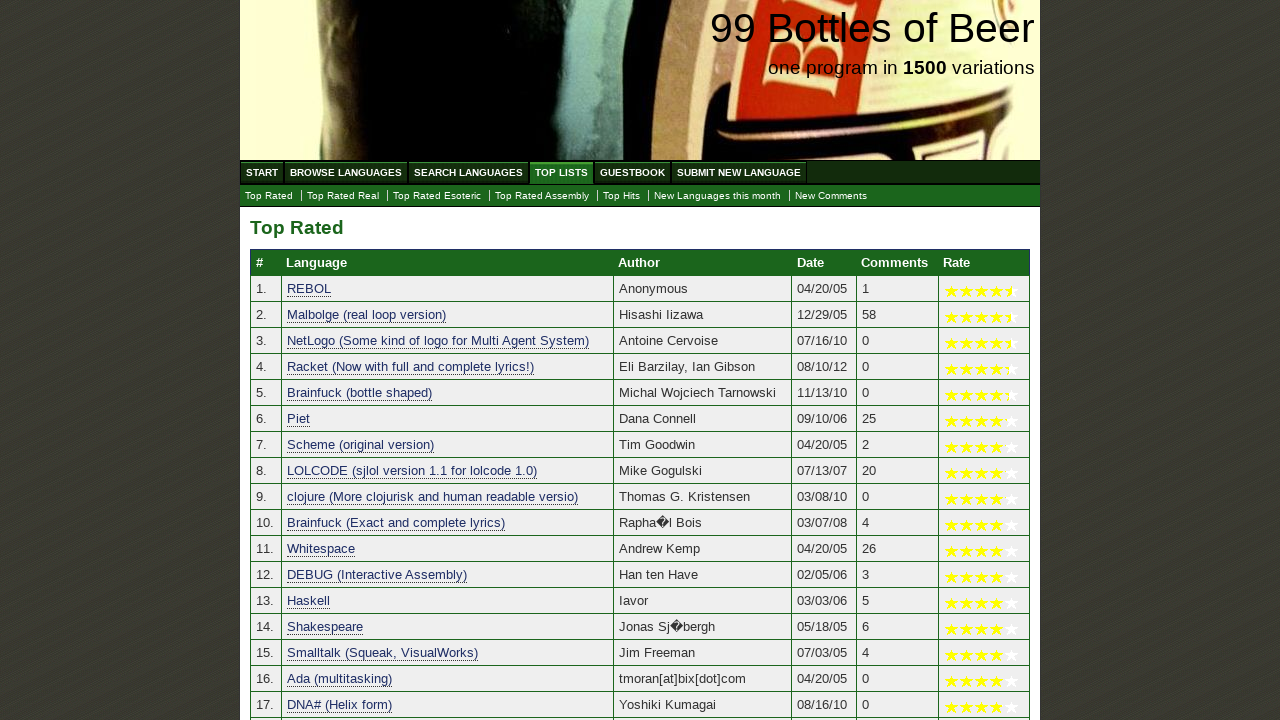

Retrieved all language cells from the table
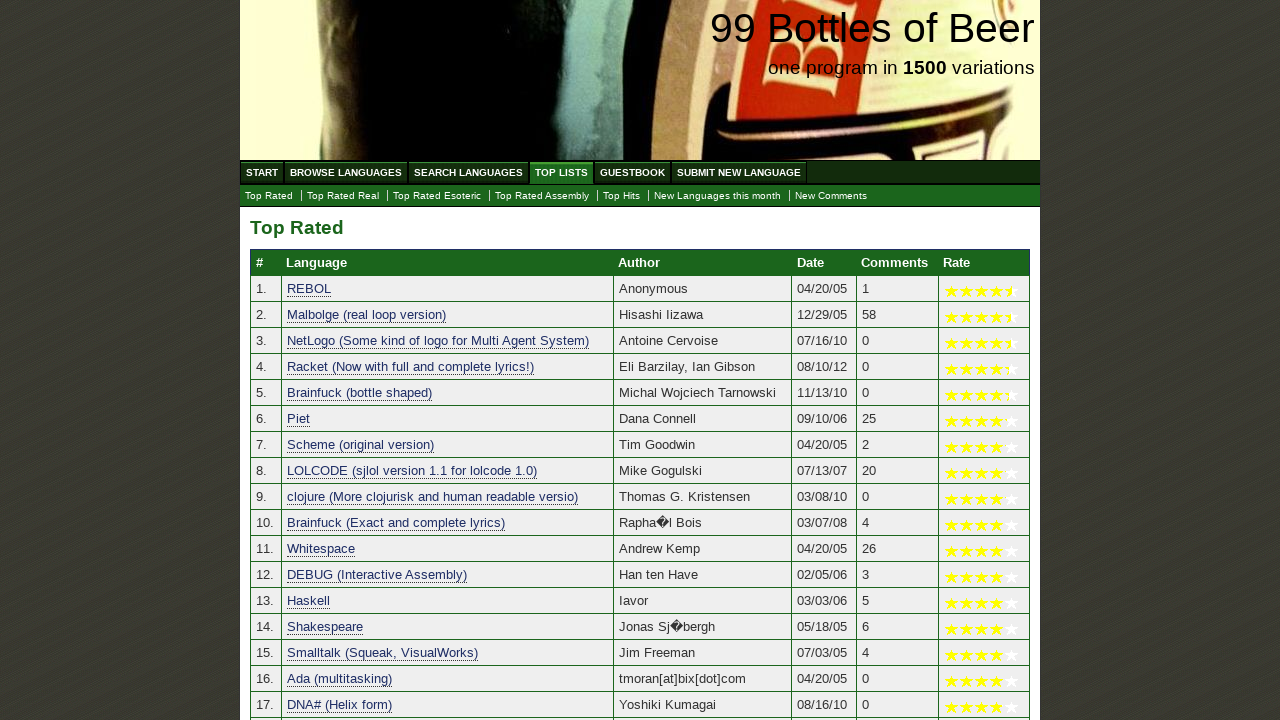

Found Shakespeare language in top 20 at position 14
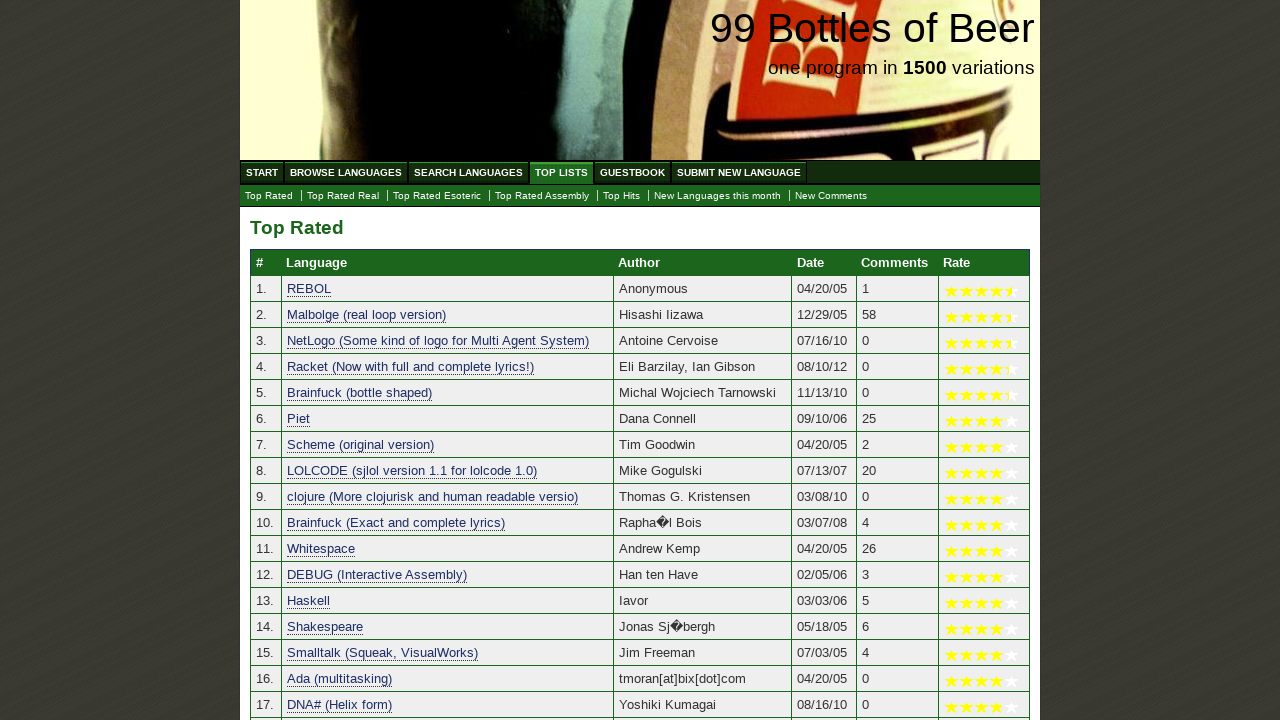

Verified that Shakespeare appears in the top 20 languages
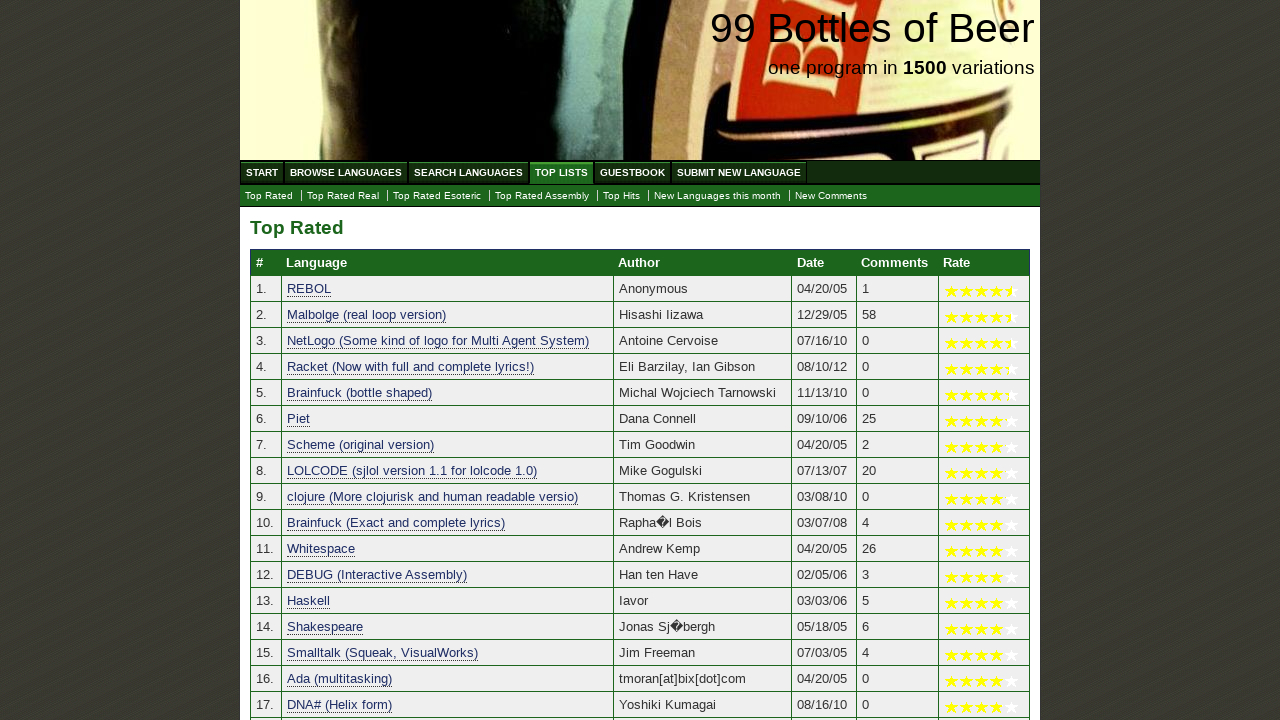

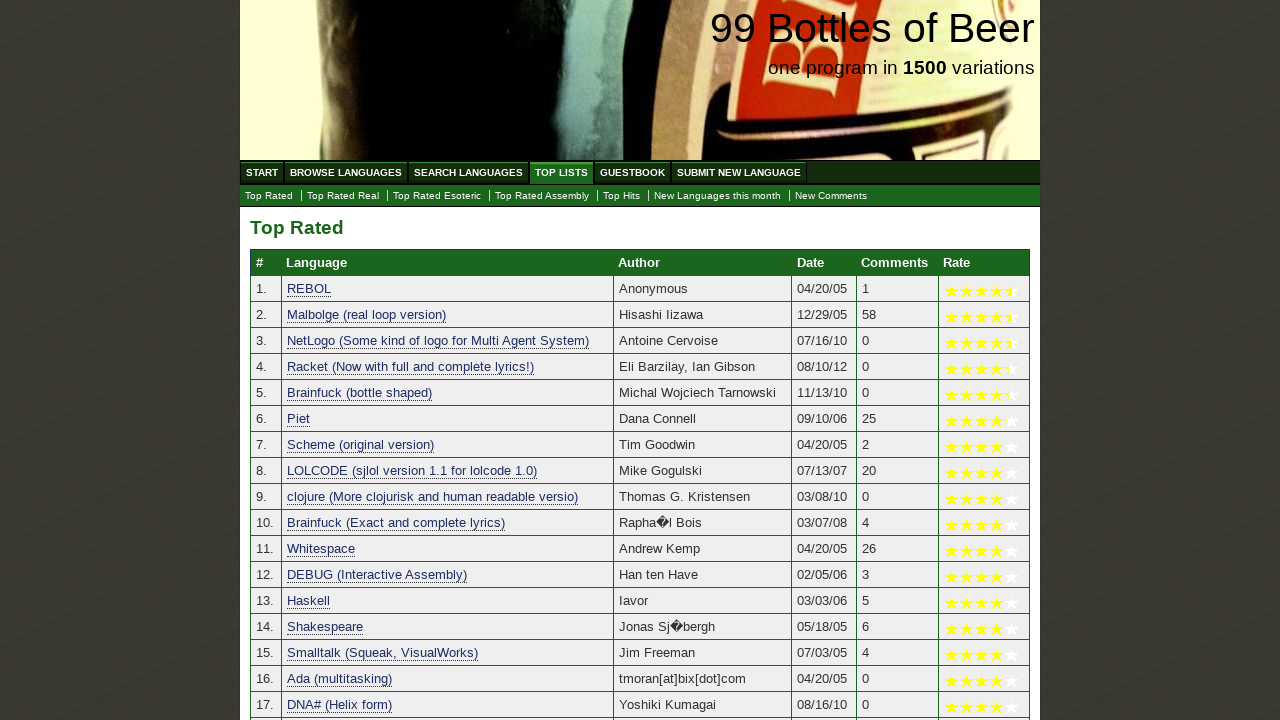